Tests the OpenCart registration form by filling in the first name and last name fields on the account registration page.

Starting URL: https://naveenautomationlabs.com/opencart/index.php?route=account/register

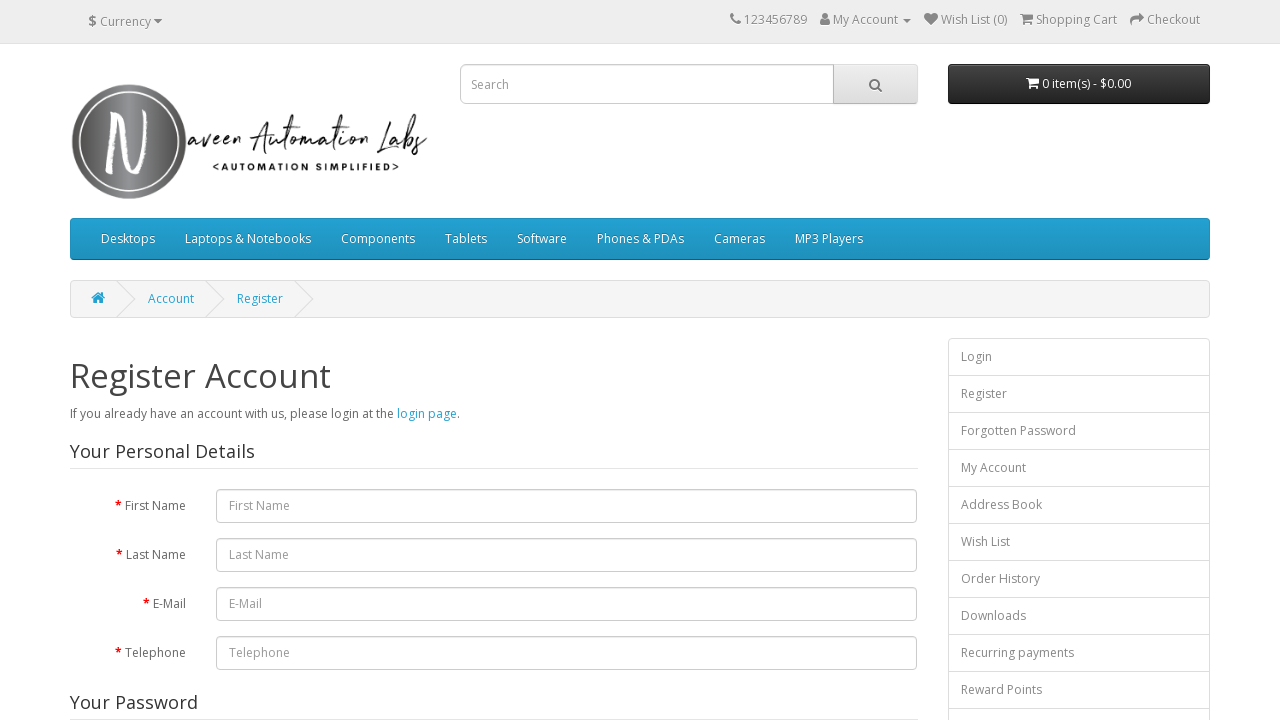

Filled first name field with 'naveen' on #input-firstname
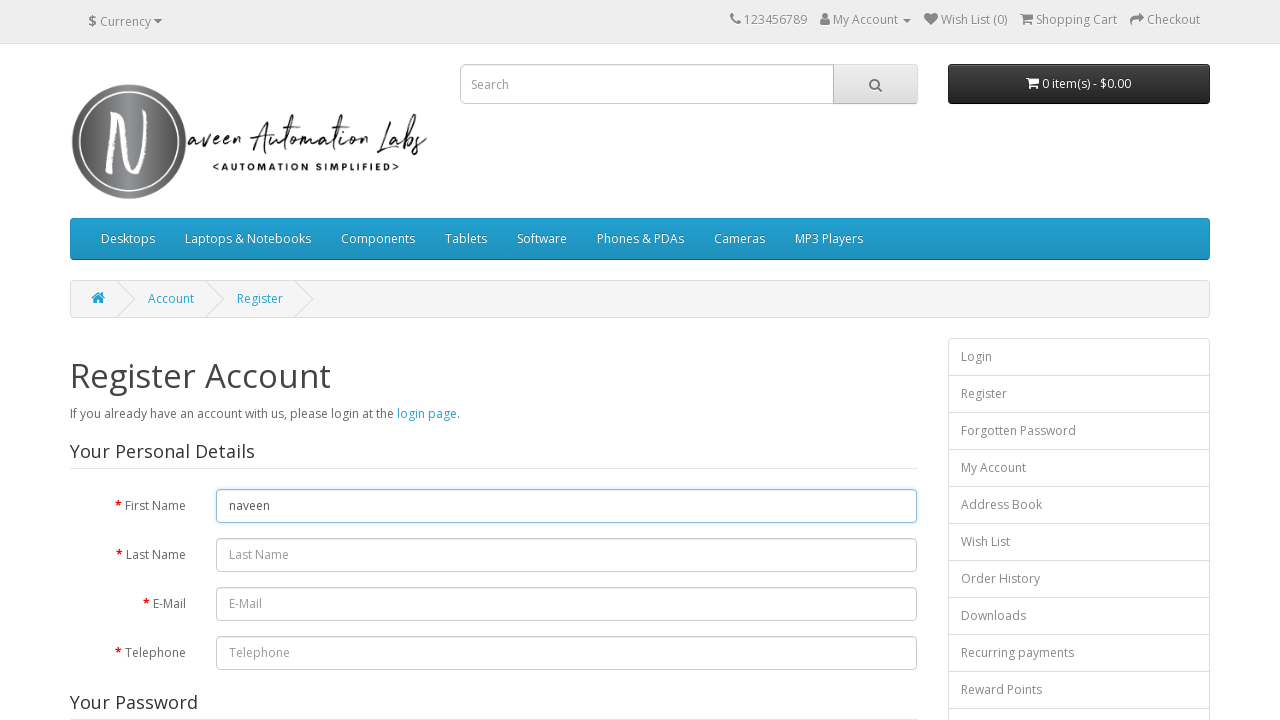

Filled last name field with 'Automation Labs' on #input-lastname
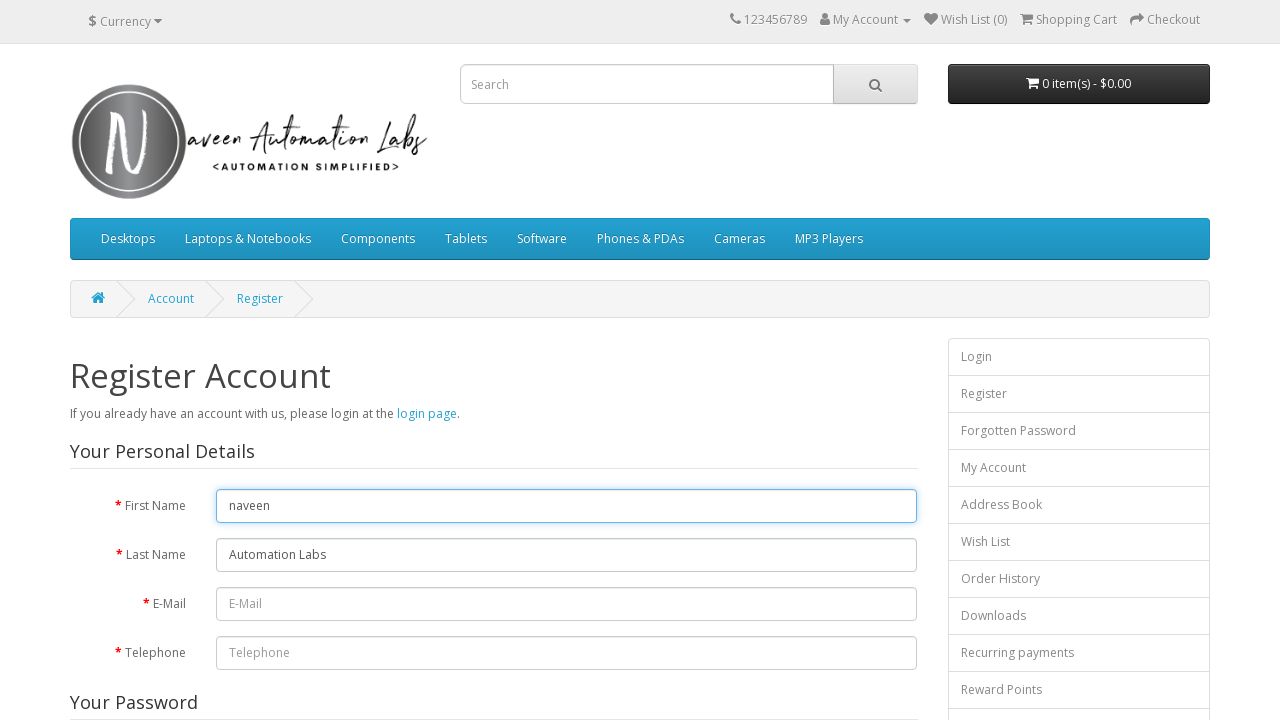

Last name field is visible and stable
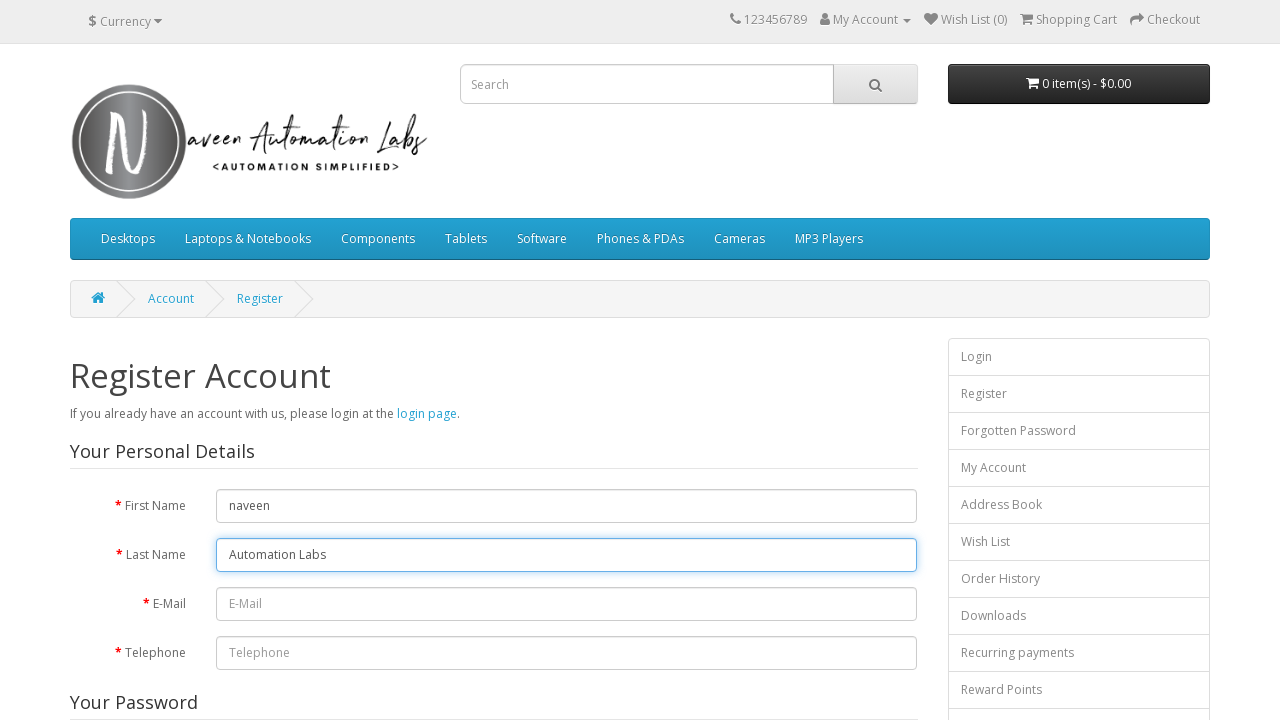

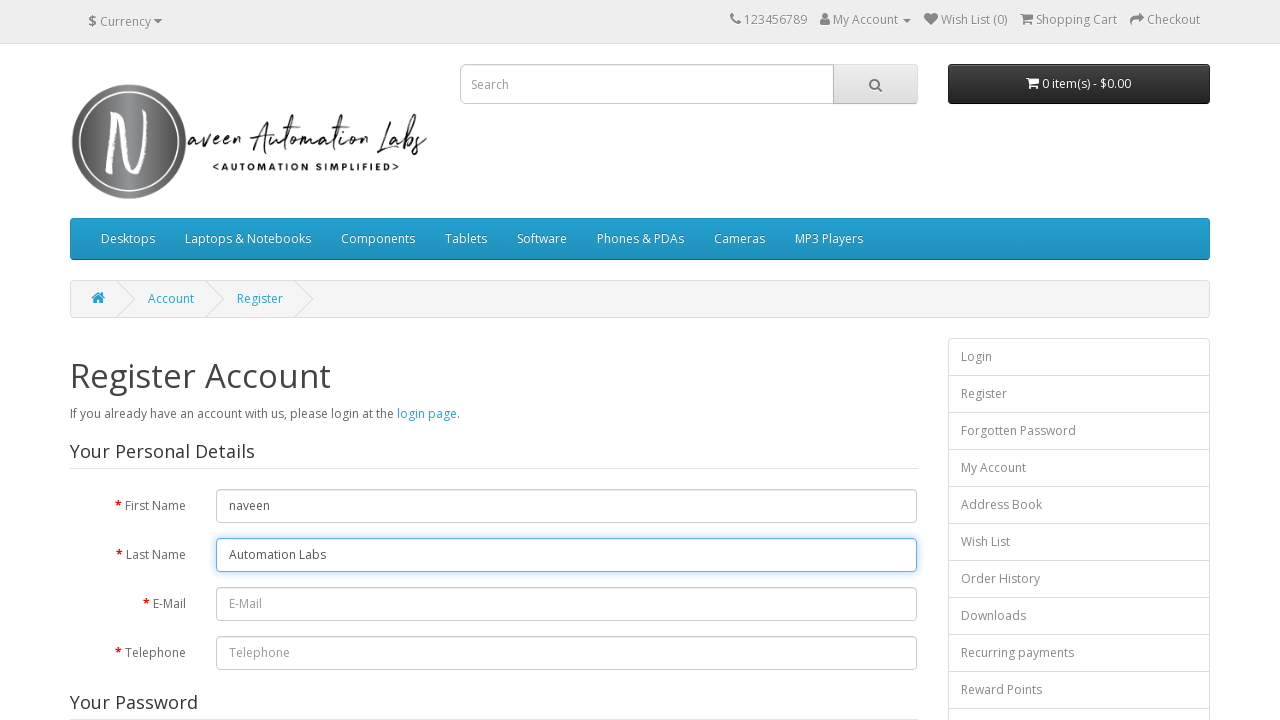